Tests window switching by clicking a button that opens a new window, switching to it, and then returning to the parent window

Starting URL: http://skryabin.com/webdriver/html/sample.html

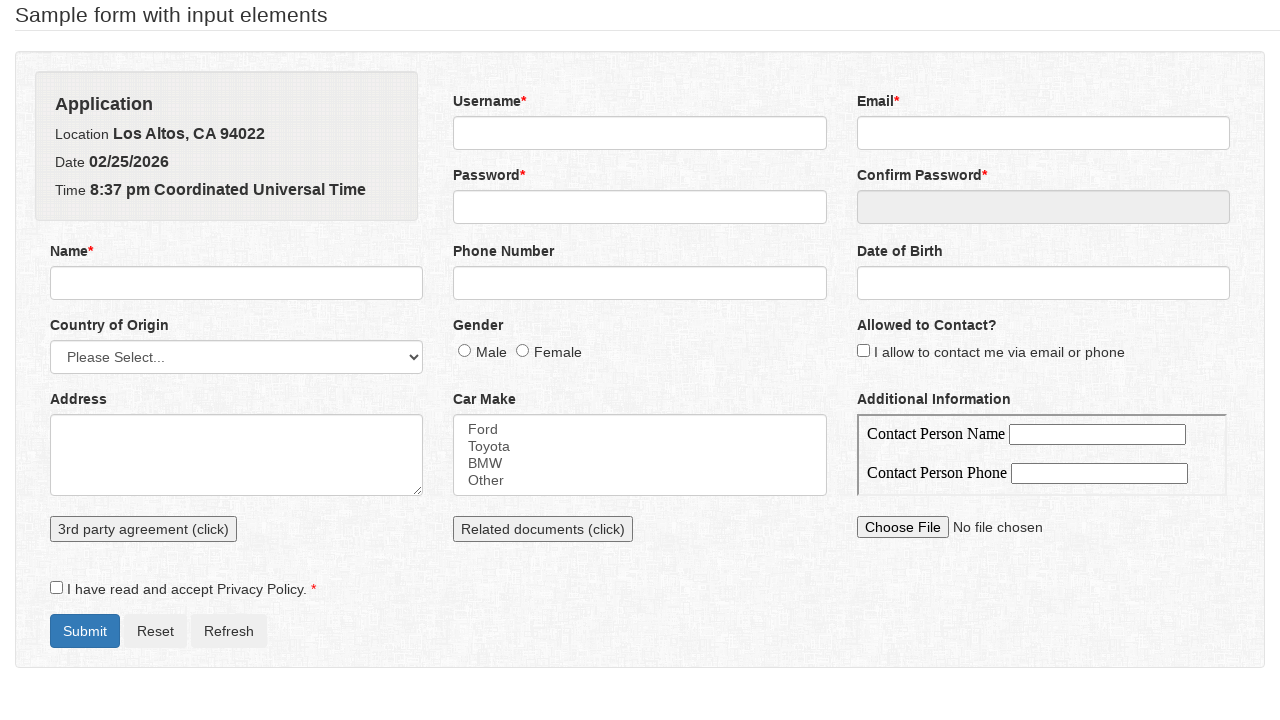

Stored reference to current page
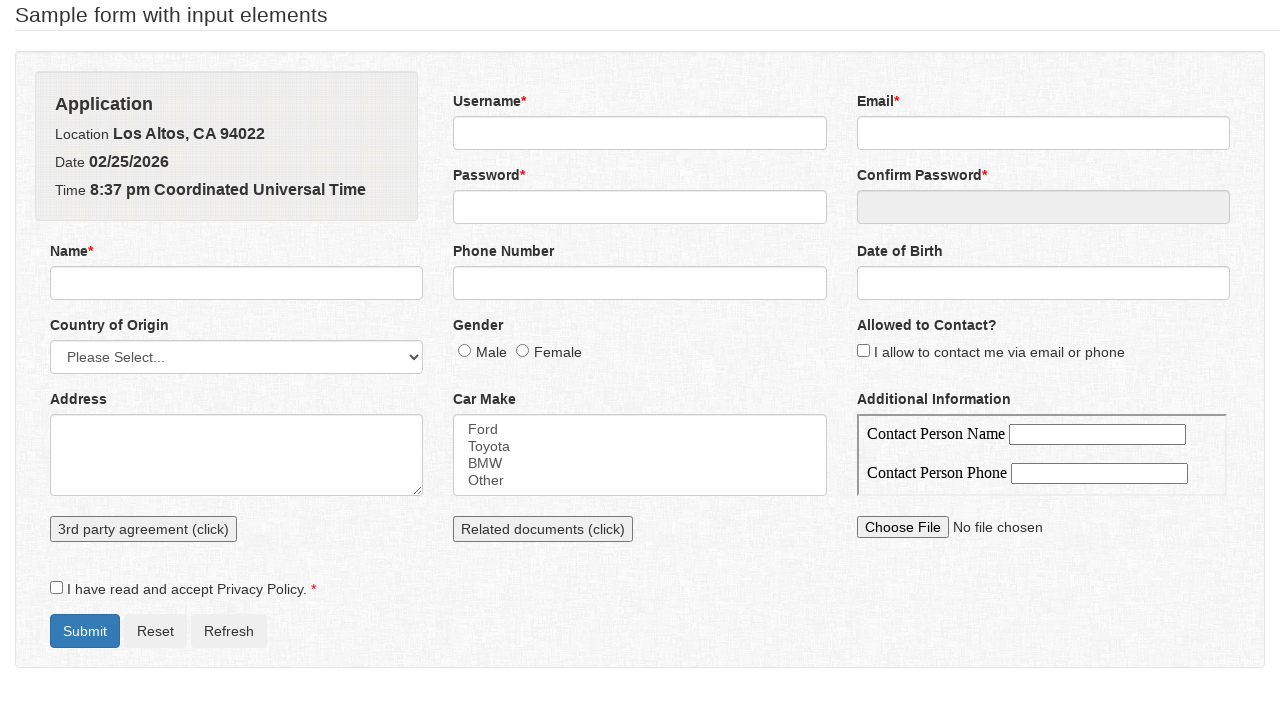

Clicked 'Related' button to open new window at (543, 529) on button:has-text('Related')
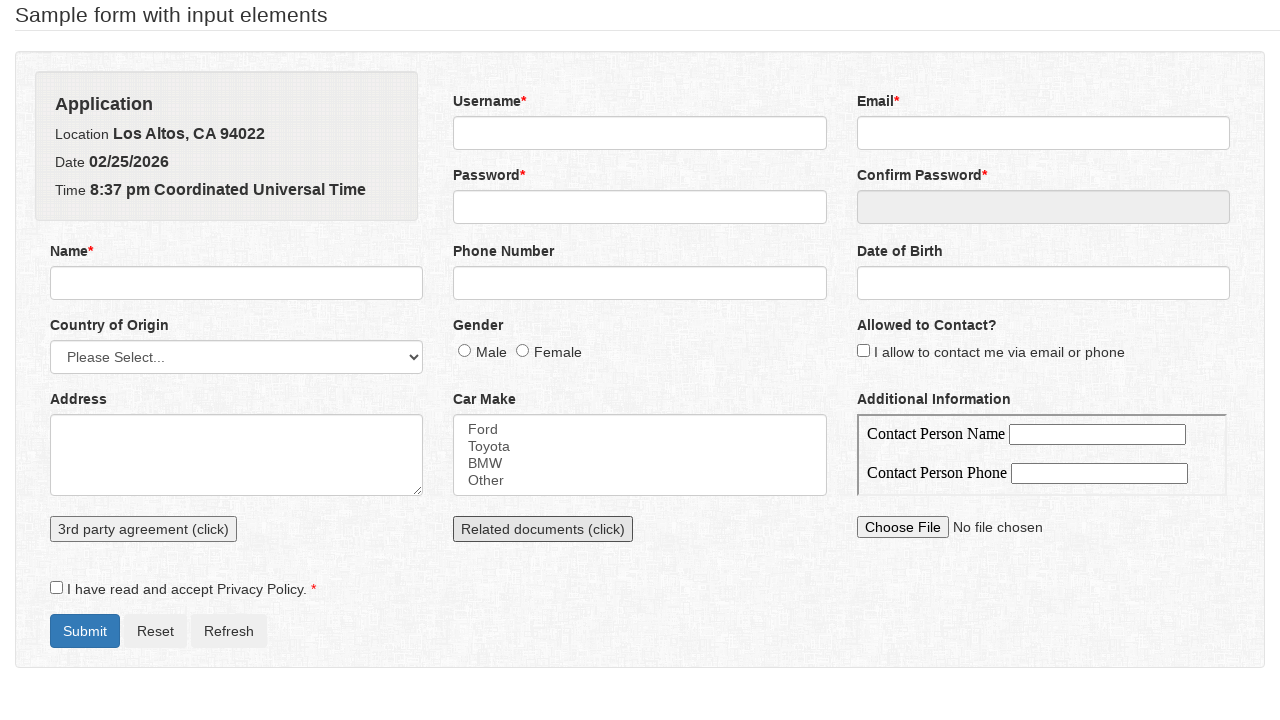

New window opened and captured
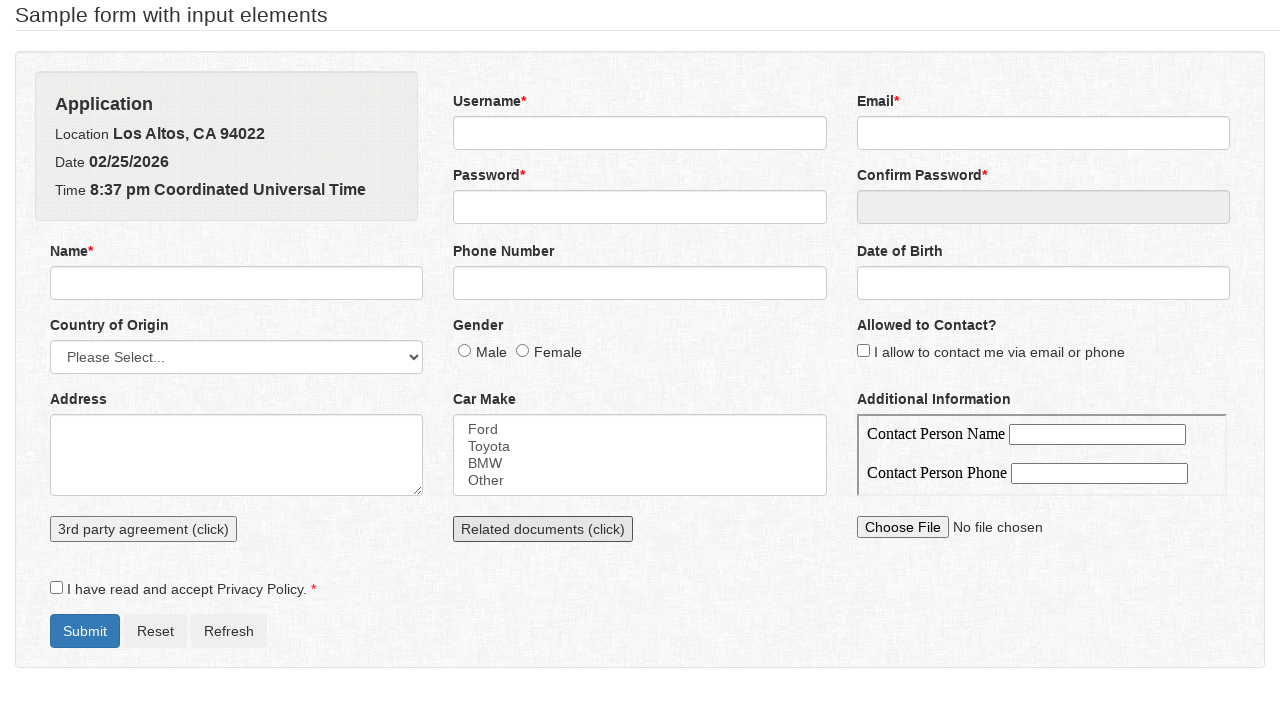

Retrieved title from new window: 'Documents Page'
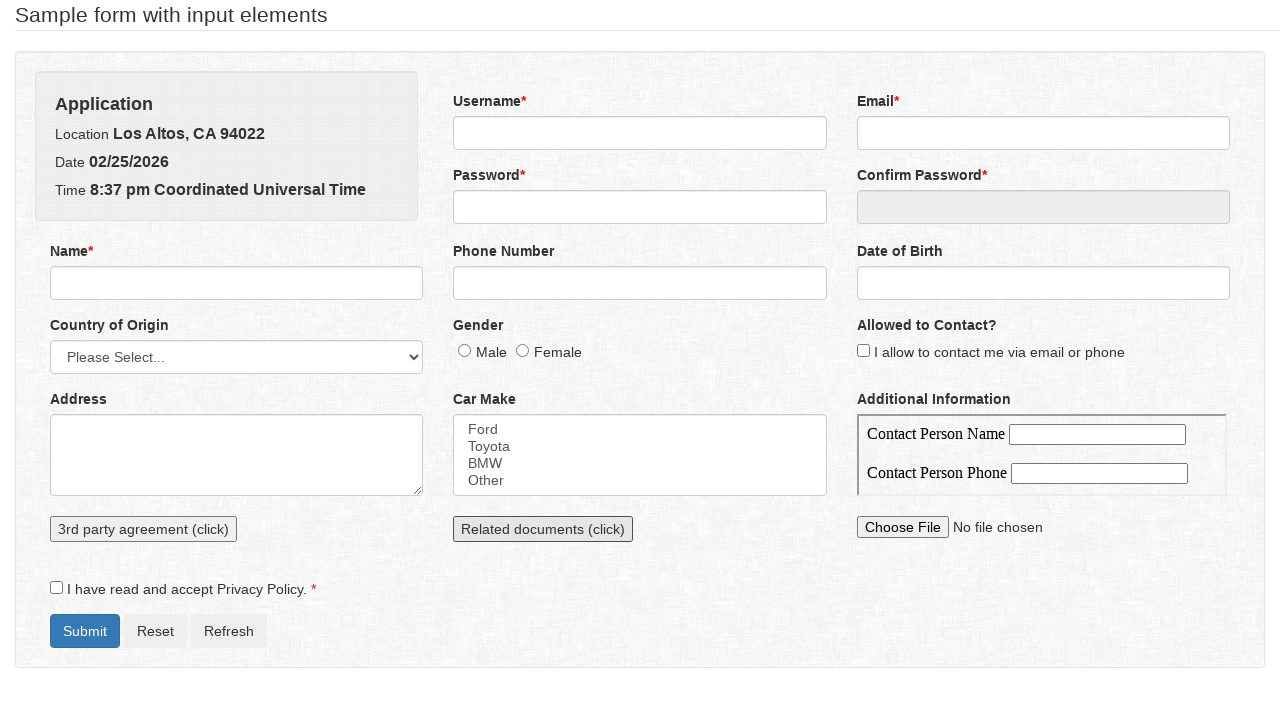

Closed new window and returned to parent window
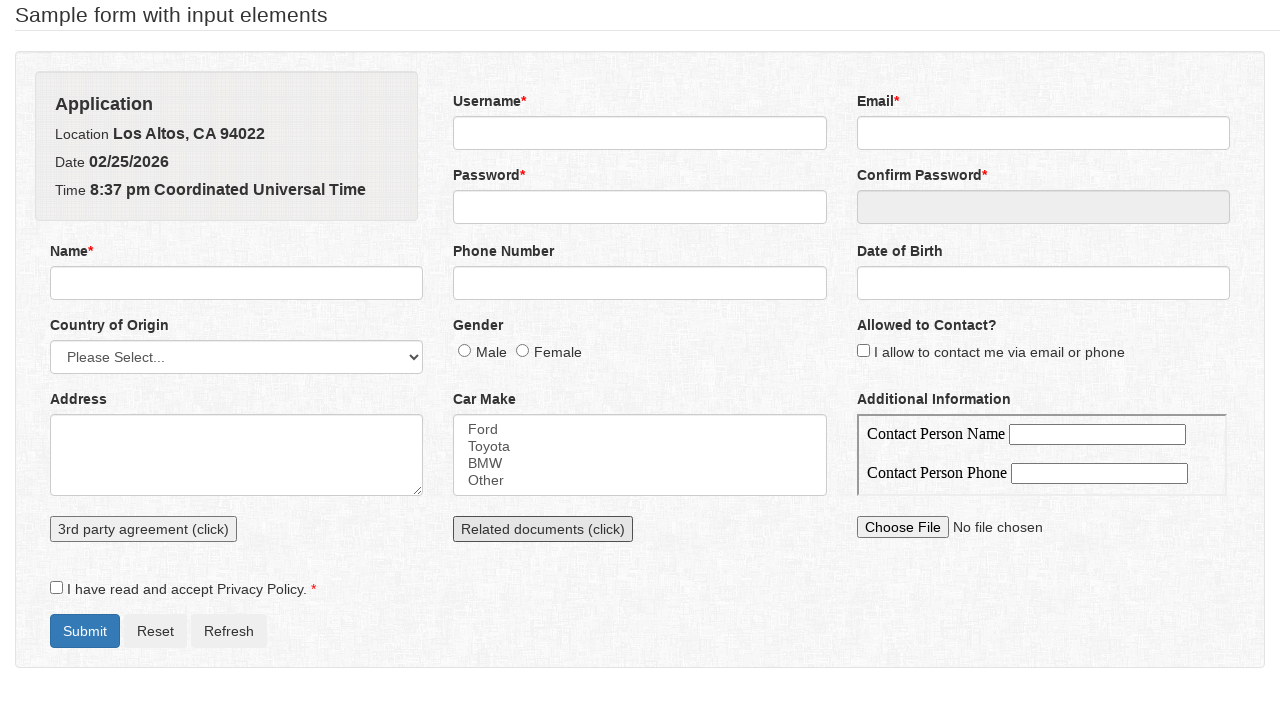

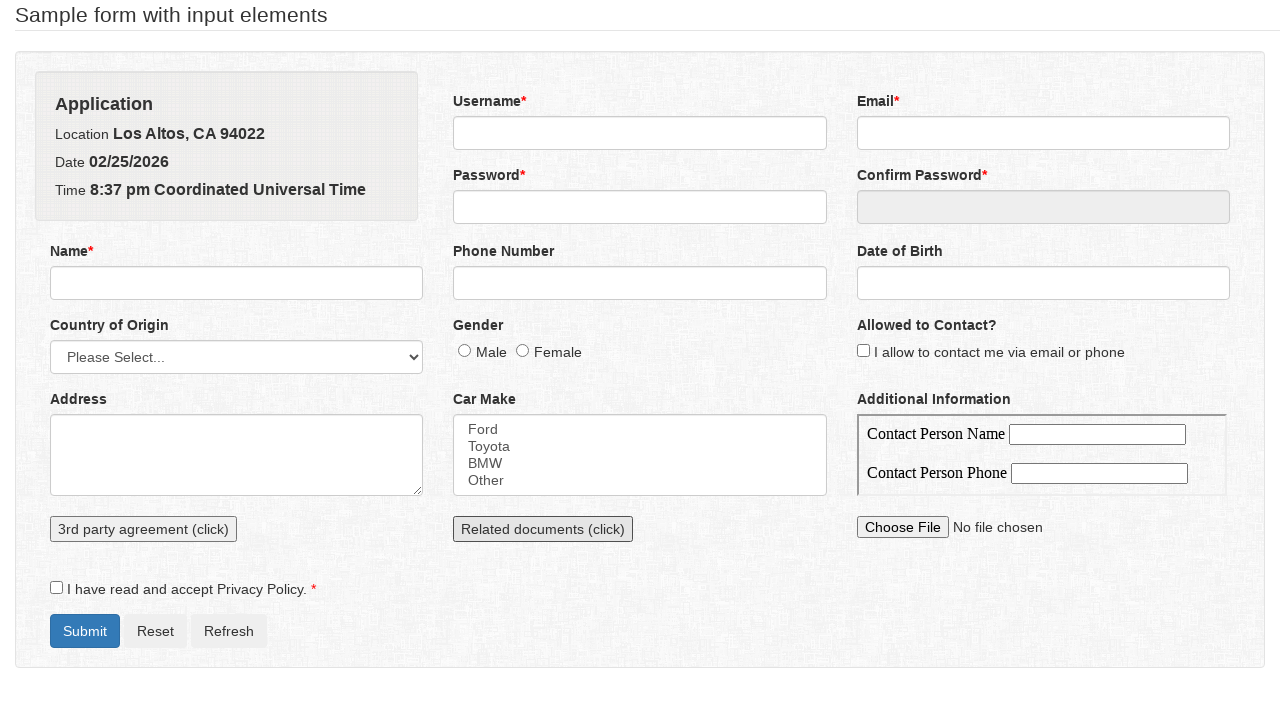